Tests a CRUD demo application by switching theme, adding a new customer record with various fields, searching for the record, selecting it, and deleting it with confirmation.

Starting URL: https://www.grocerycrud.com/v1.x/demo/my_boss_is_in_a_hurry/bootstrap

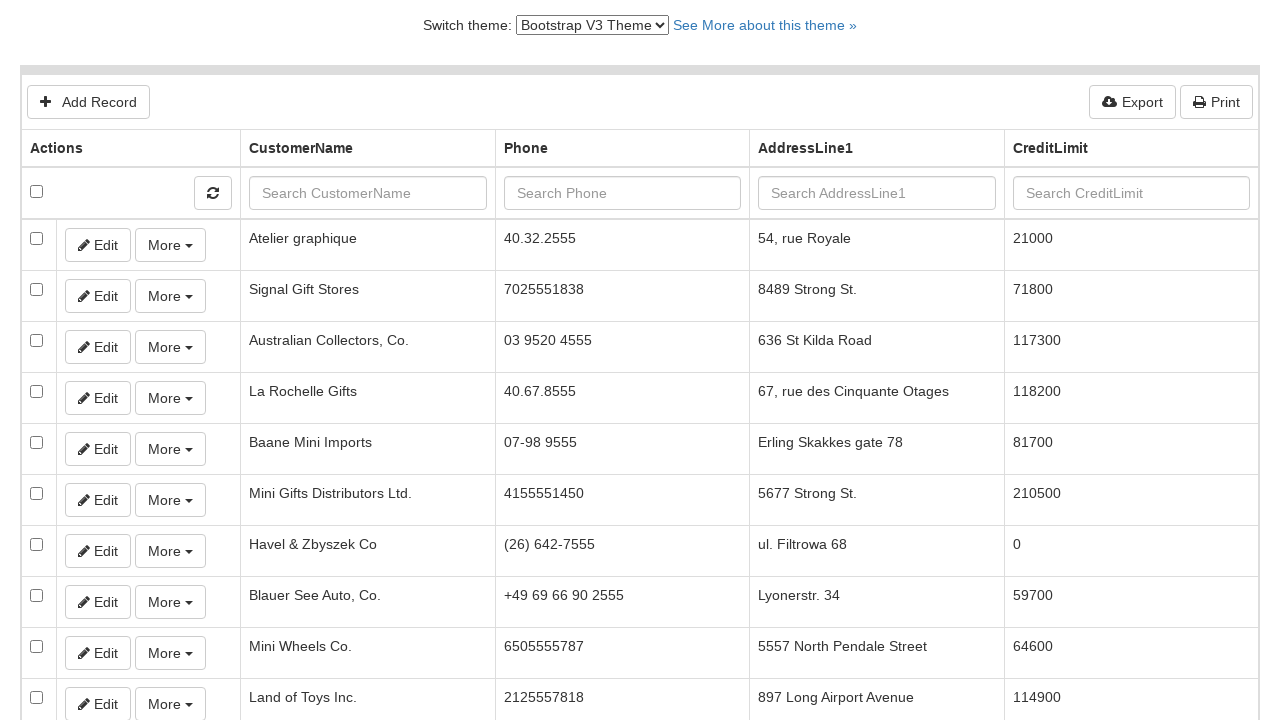

Selected Bootstrap V4 theme from dropdown on #switch-version-select
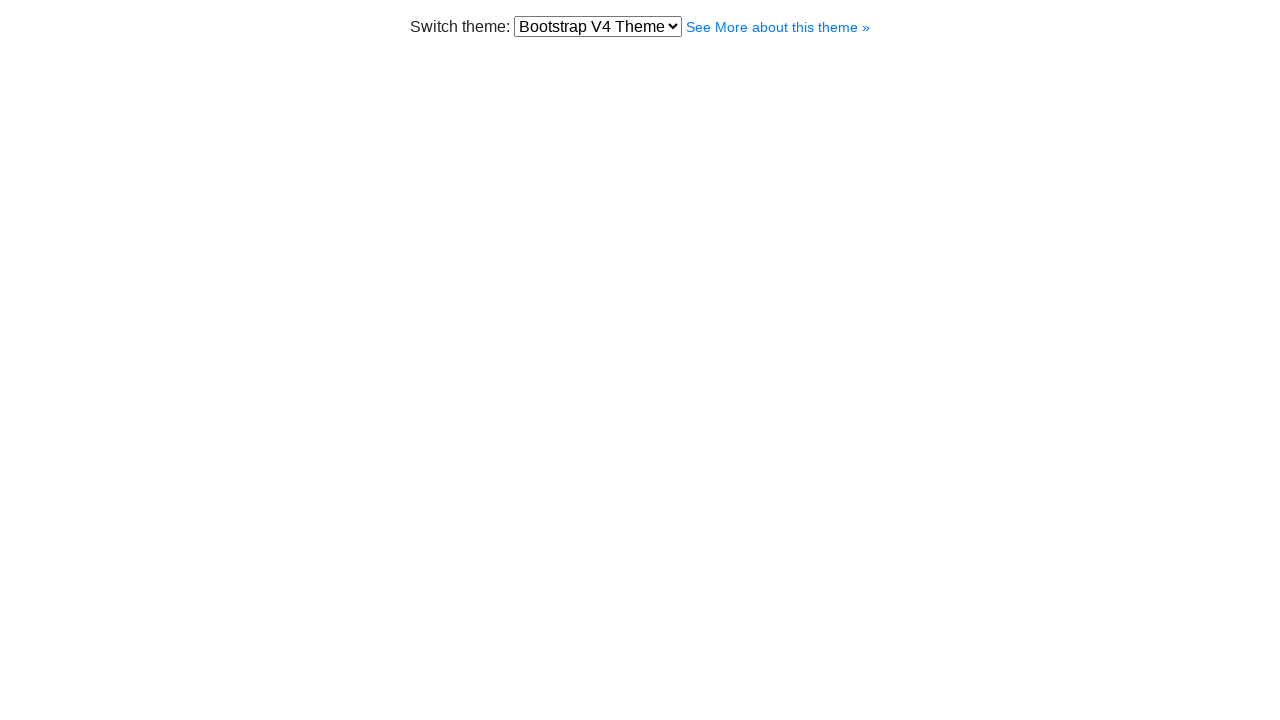

Waited for page to load with new theme
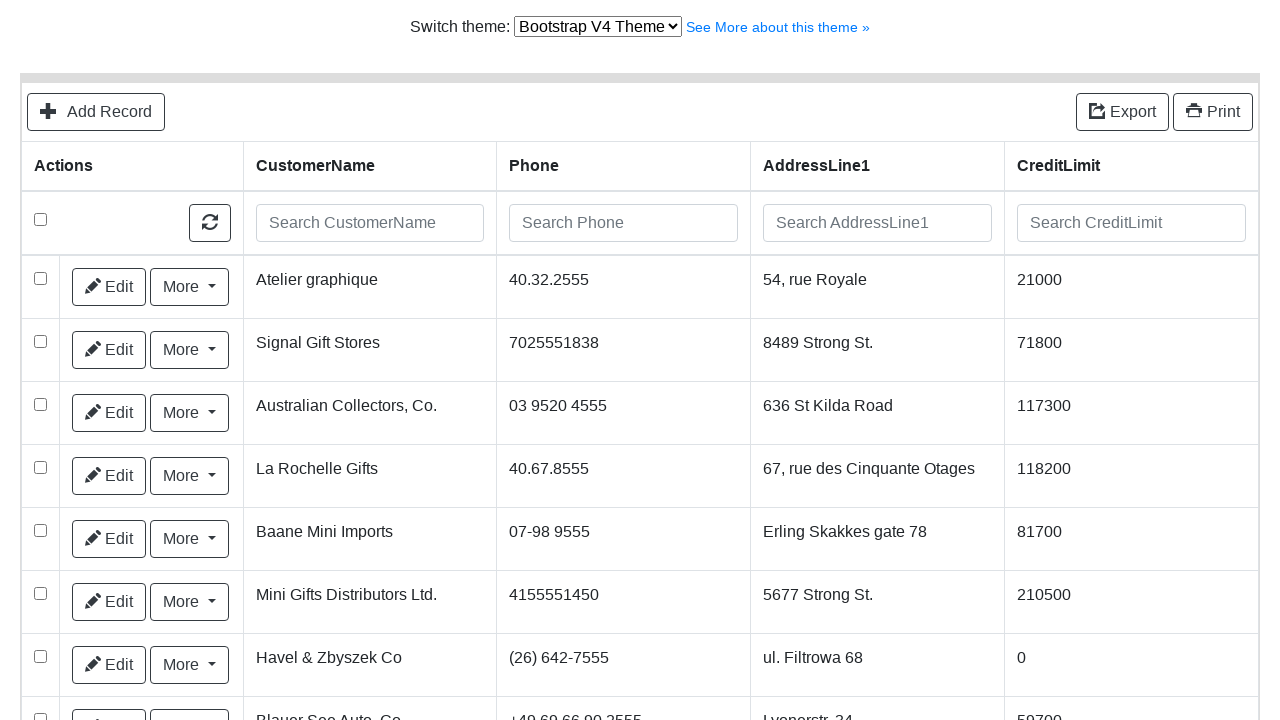

Clicked Add Record button at (96, 112) on text=Add Record
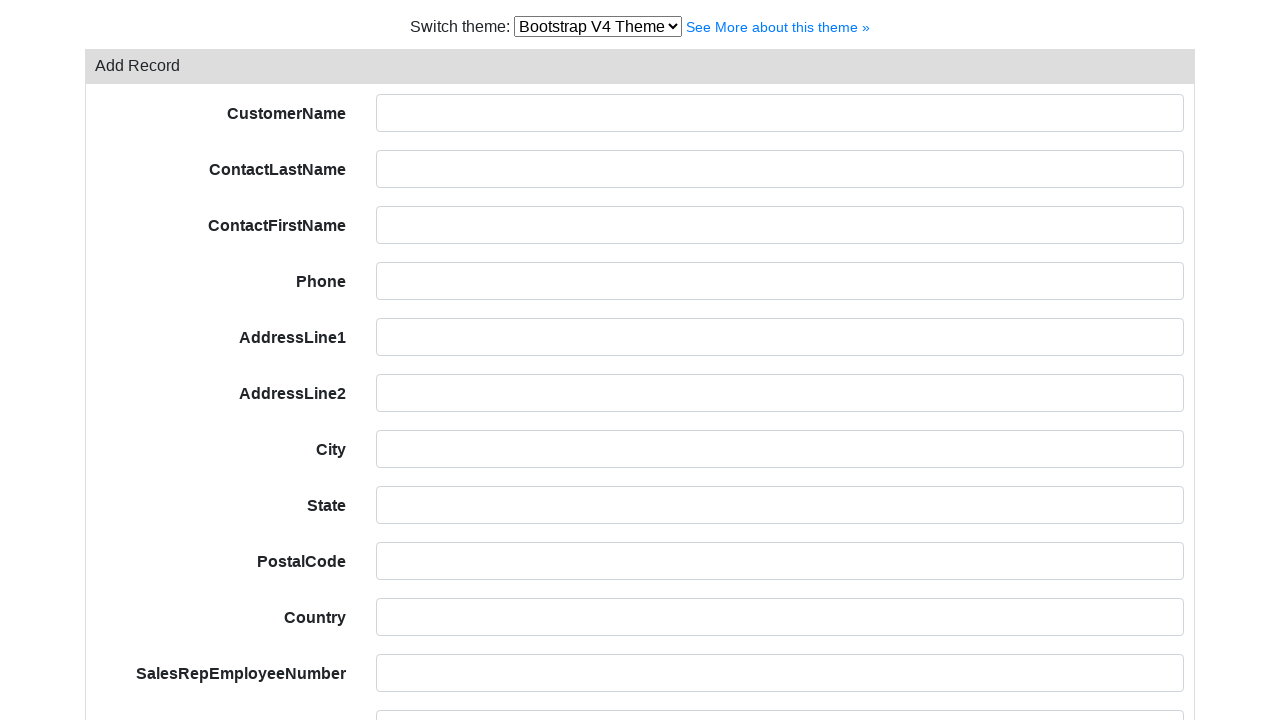

Filled customer name field with 'Teste Sicredi' on #field-customerName
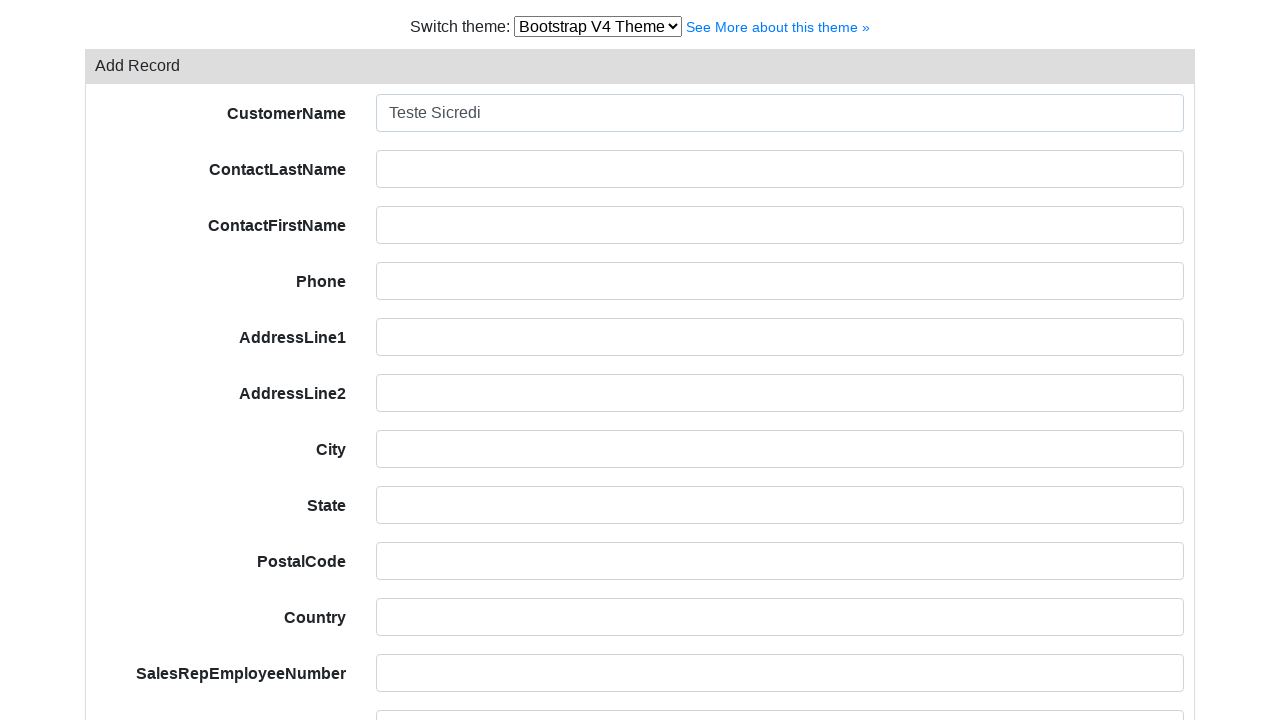

Filled contact last name field with 'Martinez' on #field-contactLastName
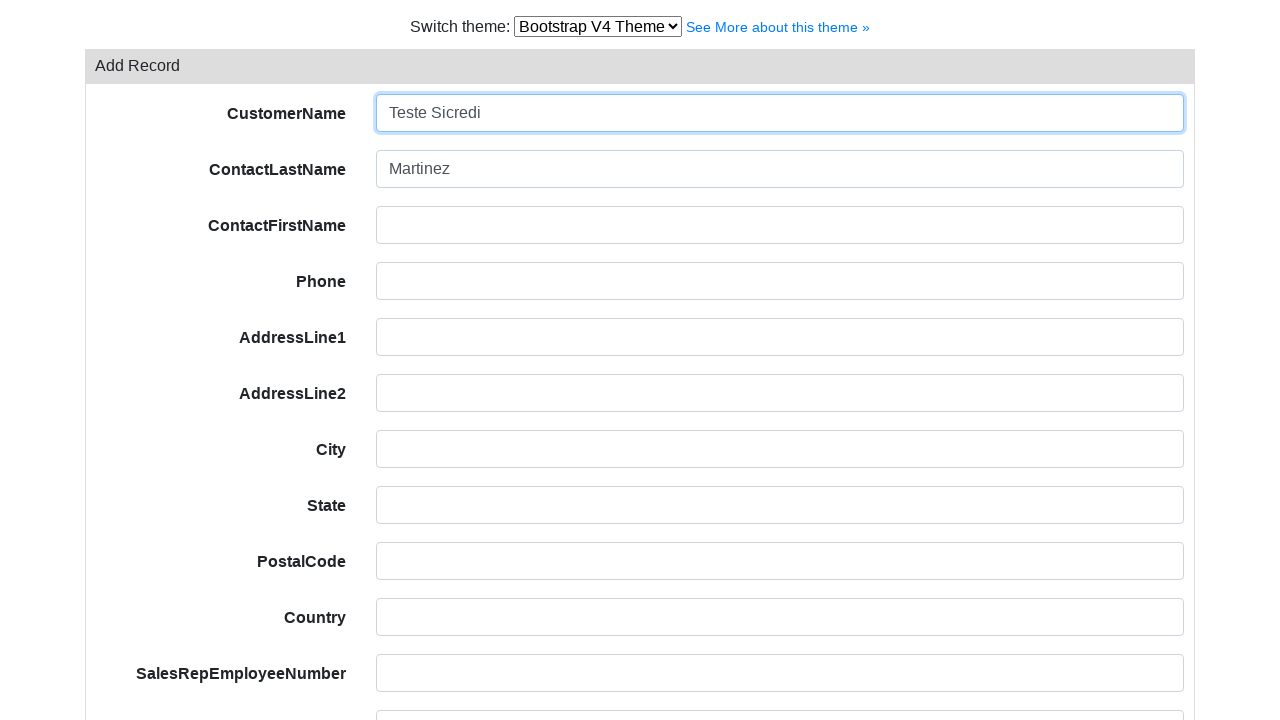

Filled contact first name field with 'Carlos' on #field-contactFirstName
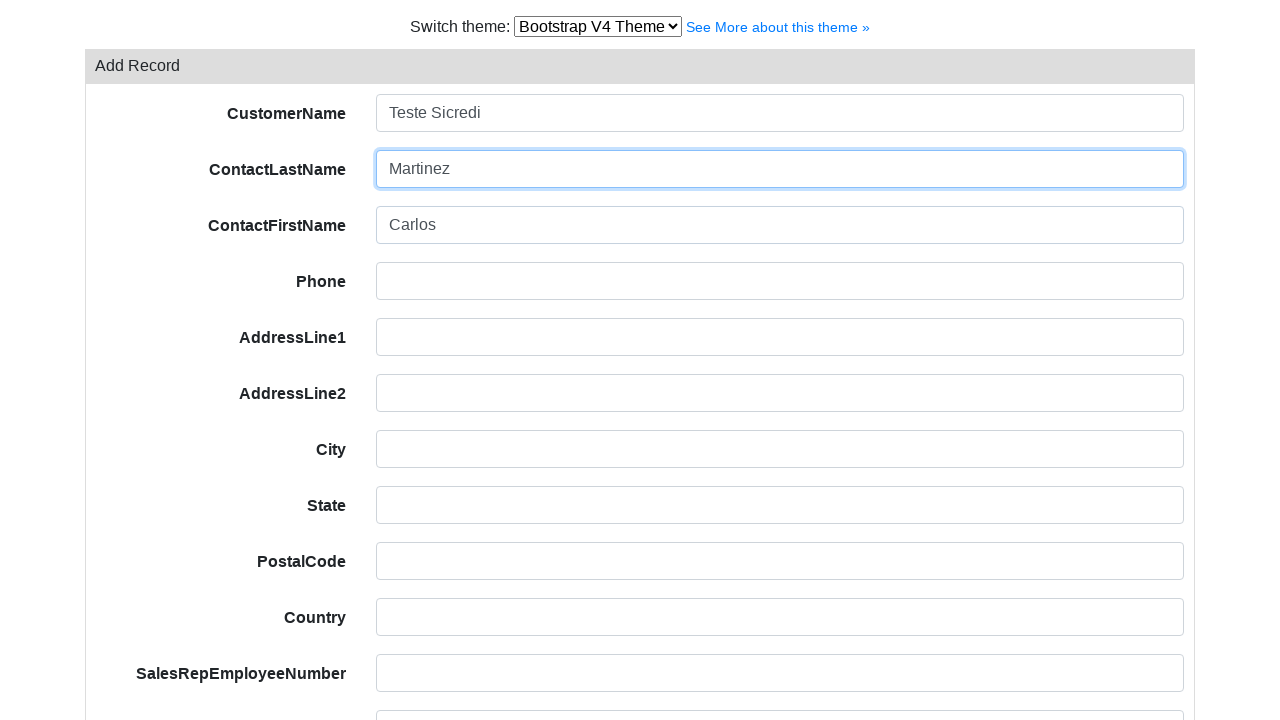

Filled phone field with '51 9888-7777' on #field-phone
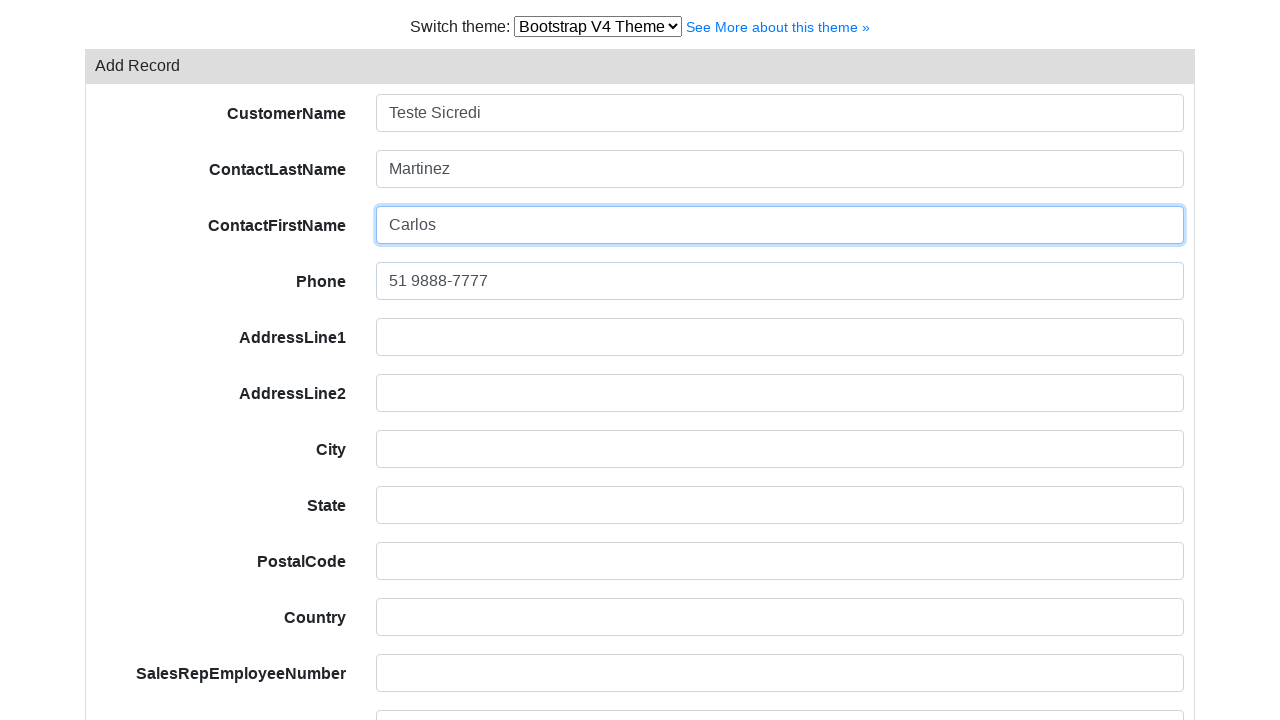

Filled address line 1 with 'Av Assis Brasil, 3970' on #field-addressLine1
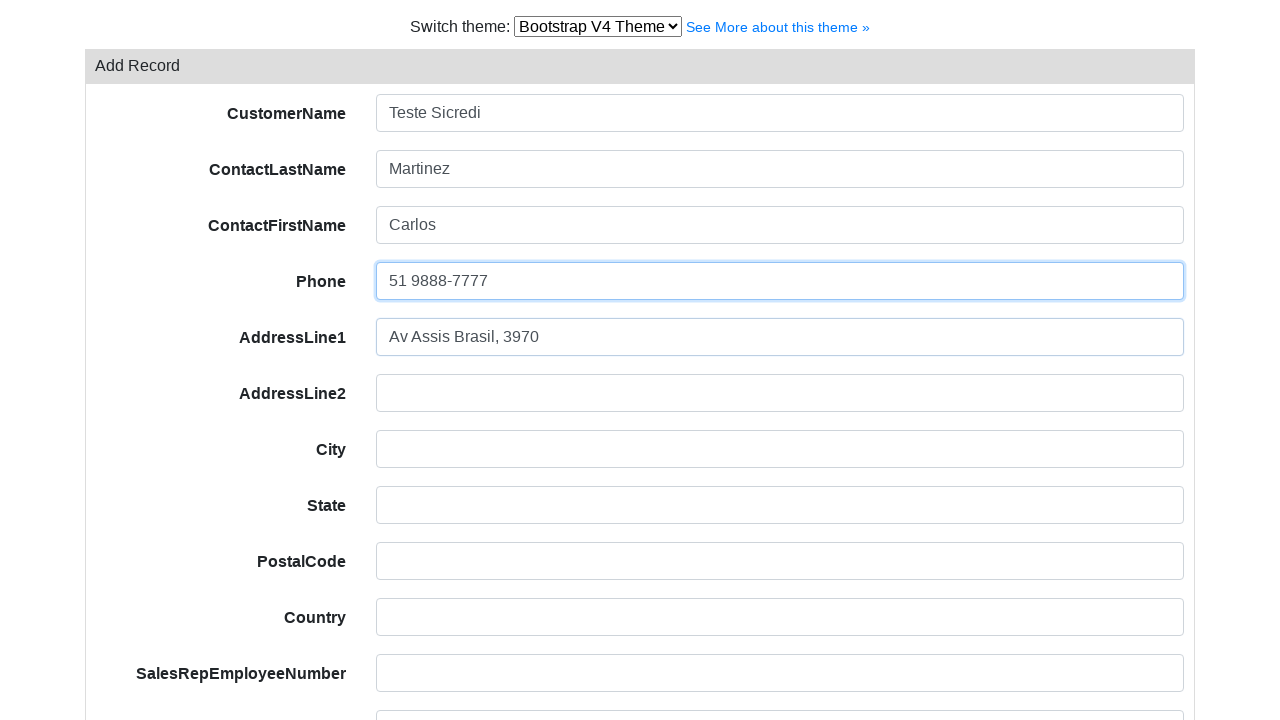

Filled address line 2 with 'Torre D' on #field-addressLine2
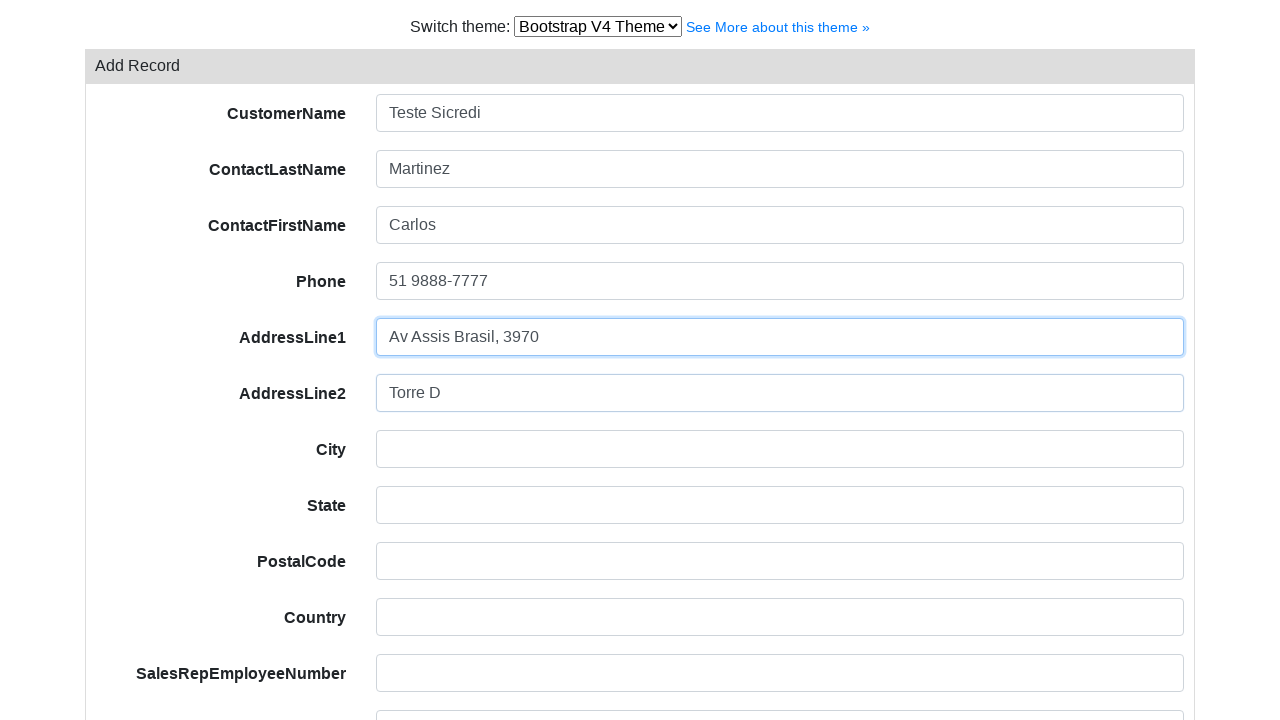

Filled city field with 'Porto Alegre' on #field-city
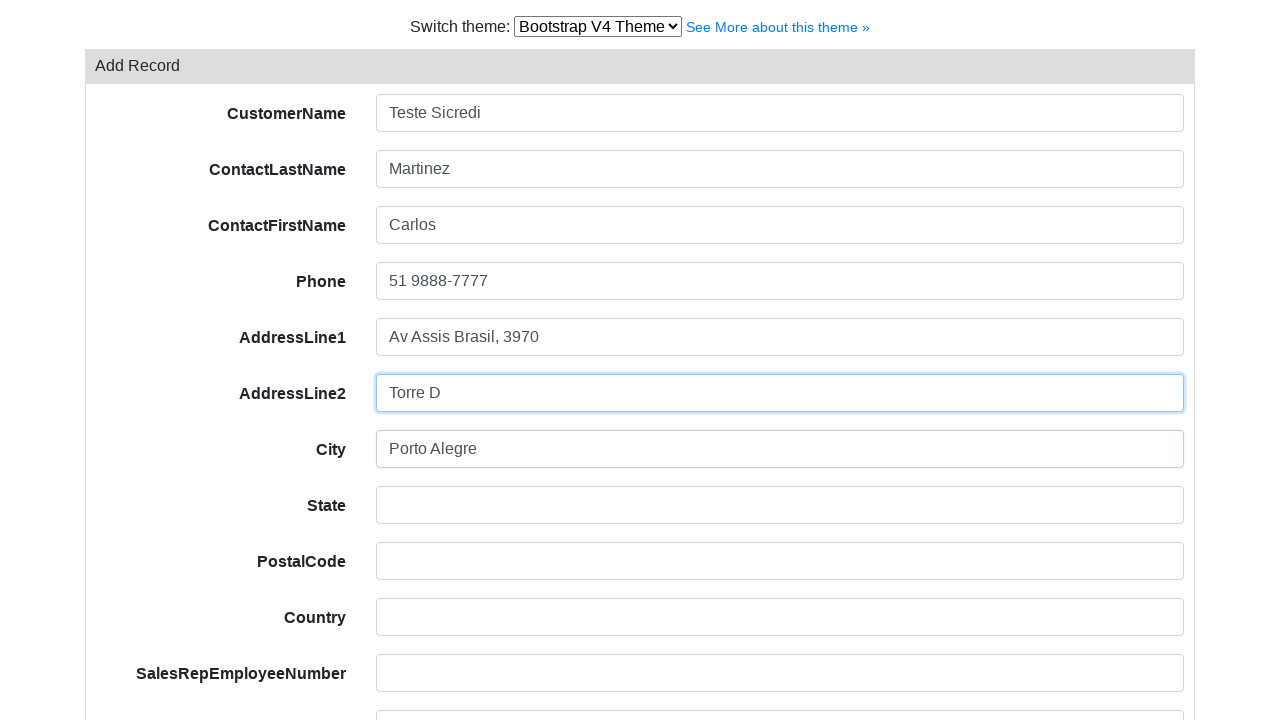

Filled state field with 'RS' on #field-state
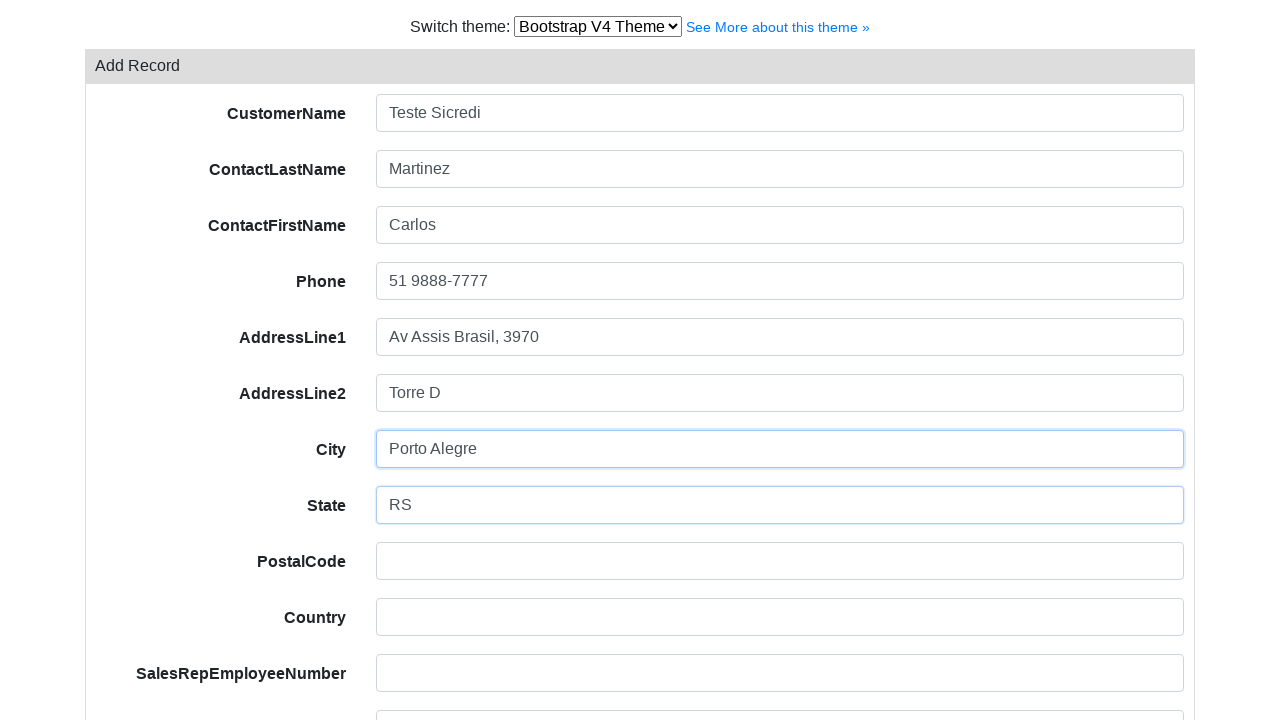

Filled postal code field with '91000-000' on #field-postalCode
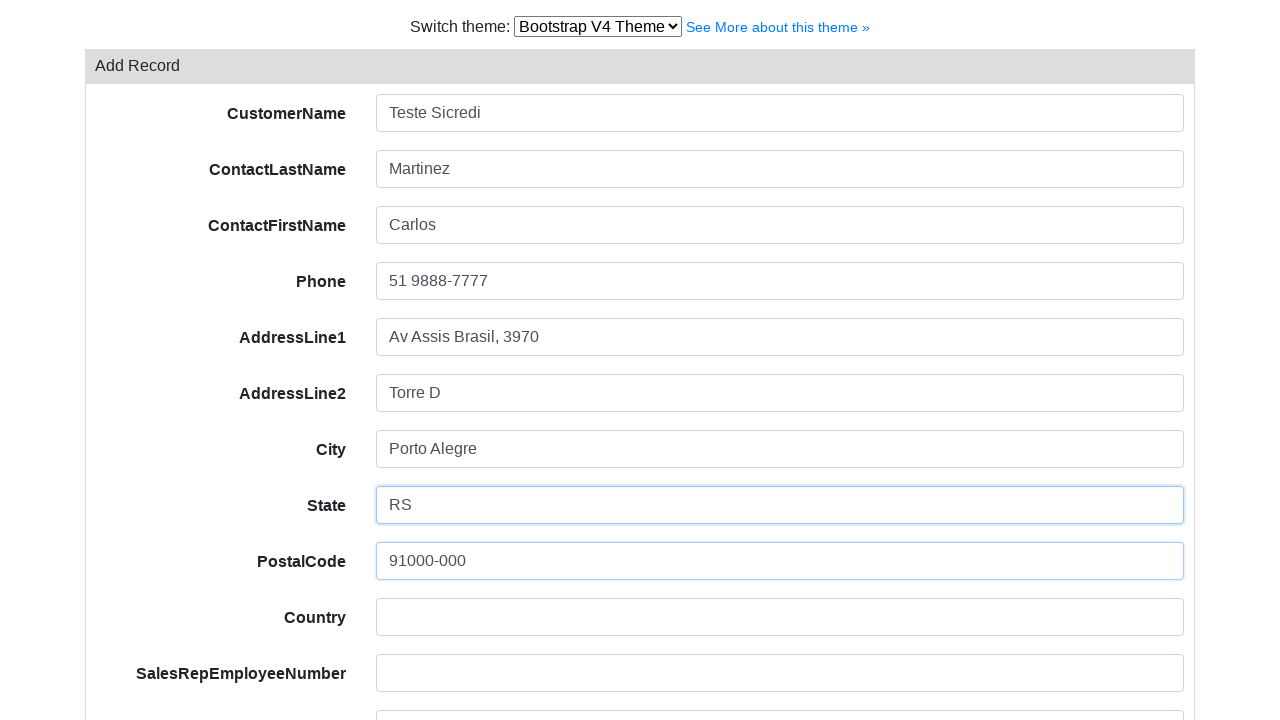

Filled country field with 'Brasil' on #field-country
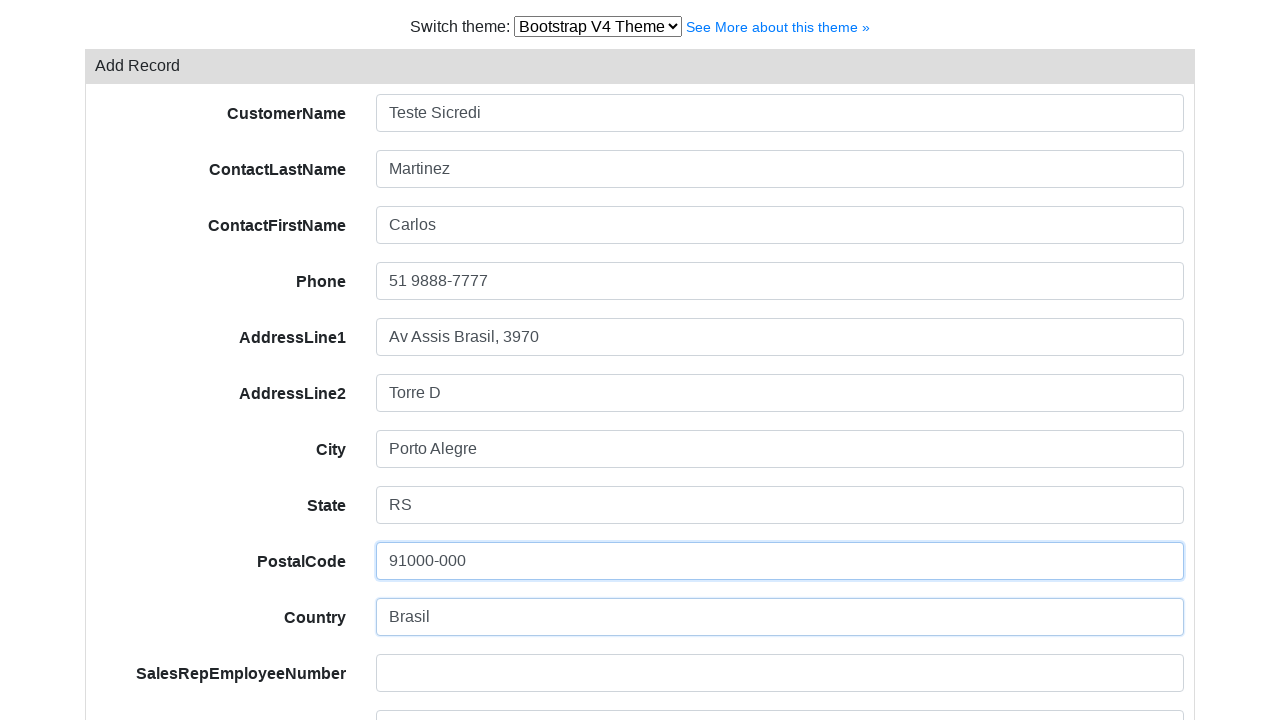

Filled sales rep employee number field with 'Fixter,1' on #field-salesRepEmployeeNumber
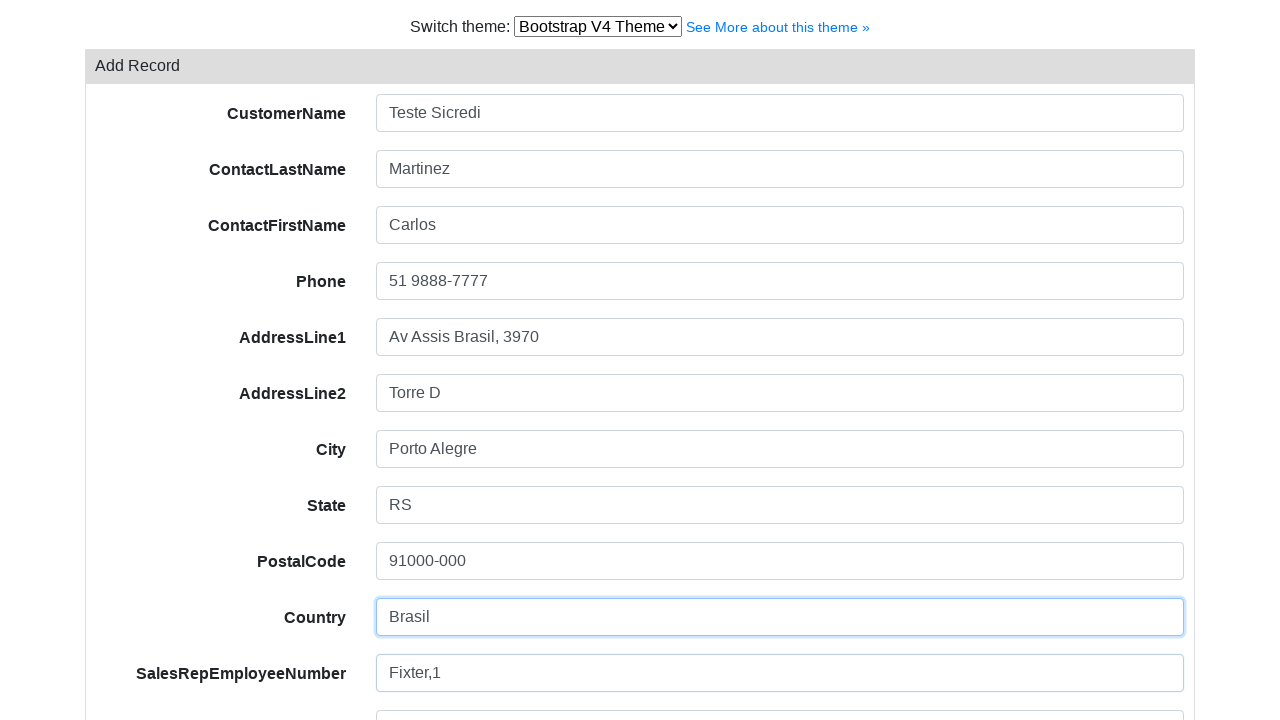

Filled credit limit field with '200' on #field-creditLimit
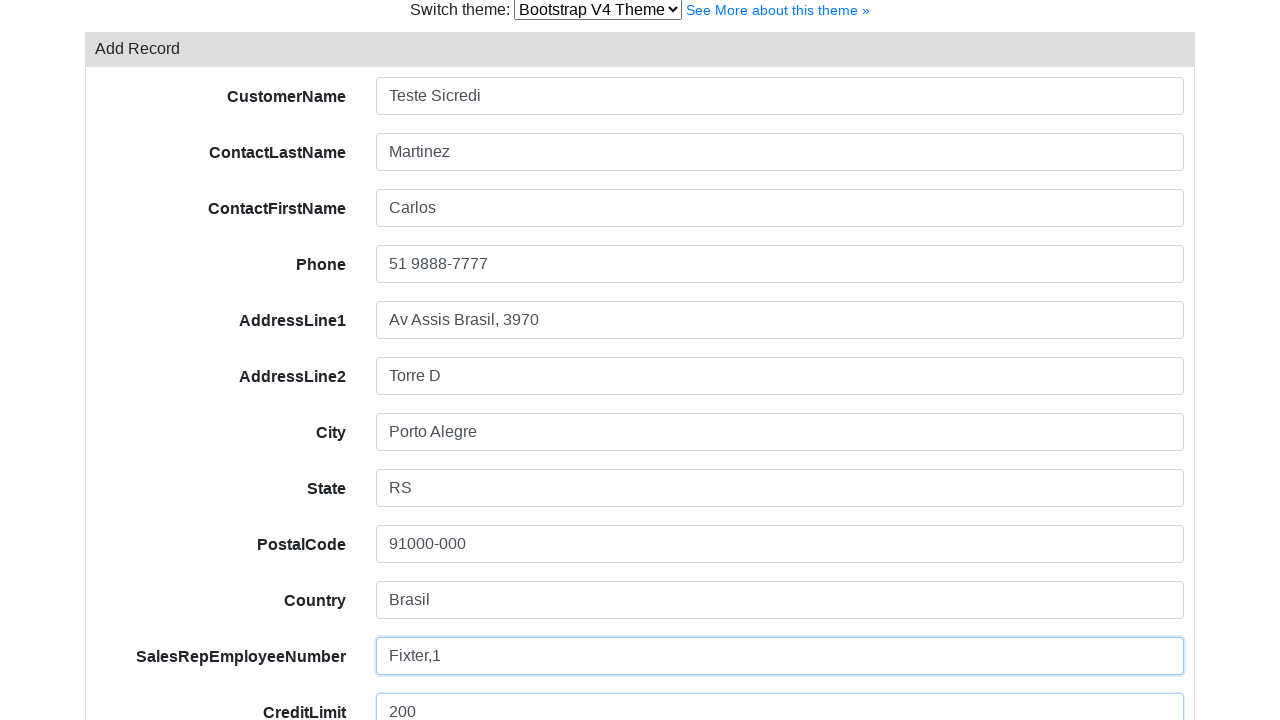

Clicked save and go back button to submit new customer record at (306, 622) on #save-and-go-back-button
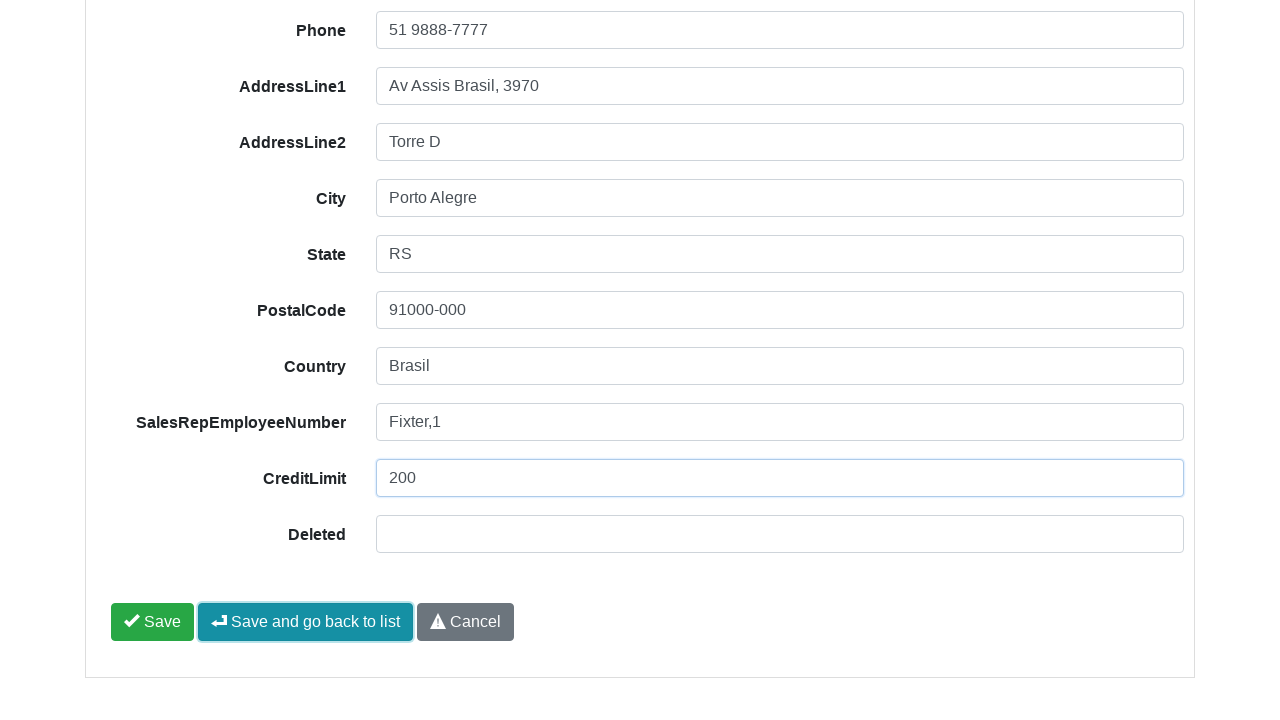

Waited for save operation to complete
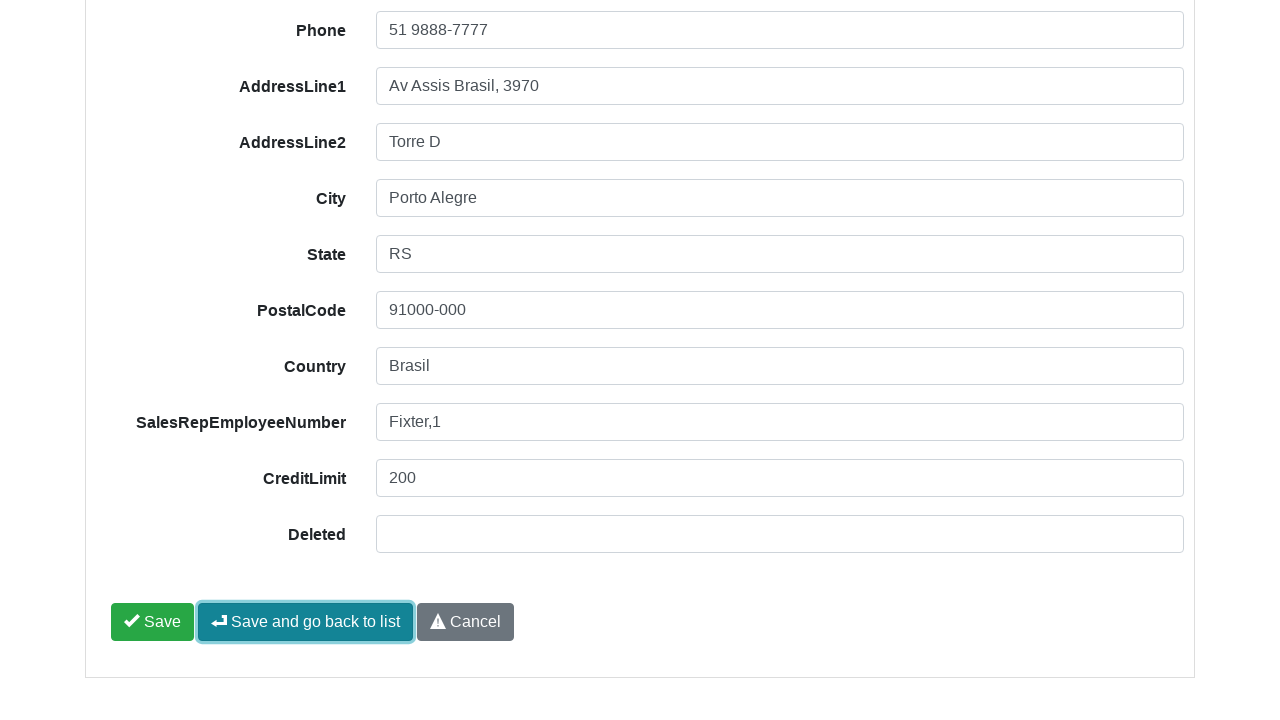

Searched for 'Teste Sicredi' customer record on input.searchable-input
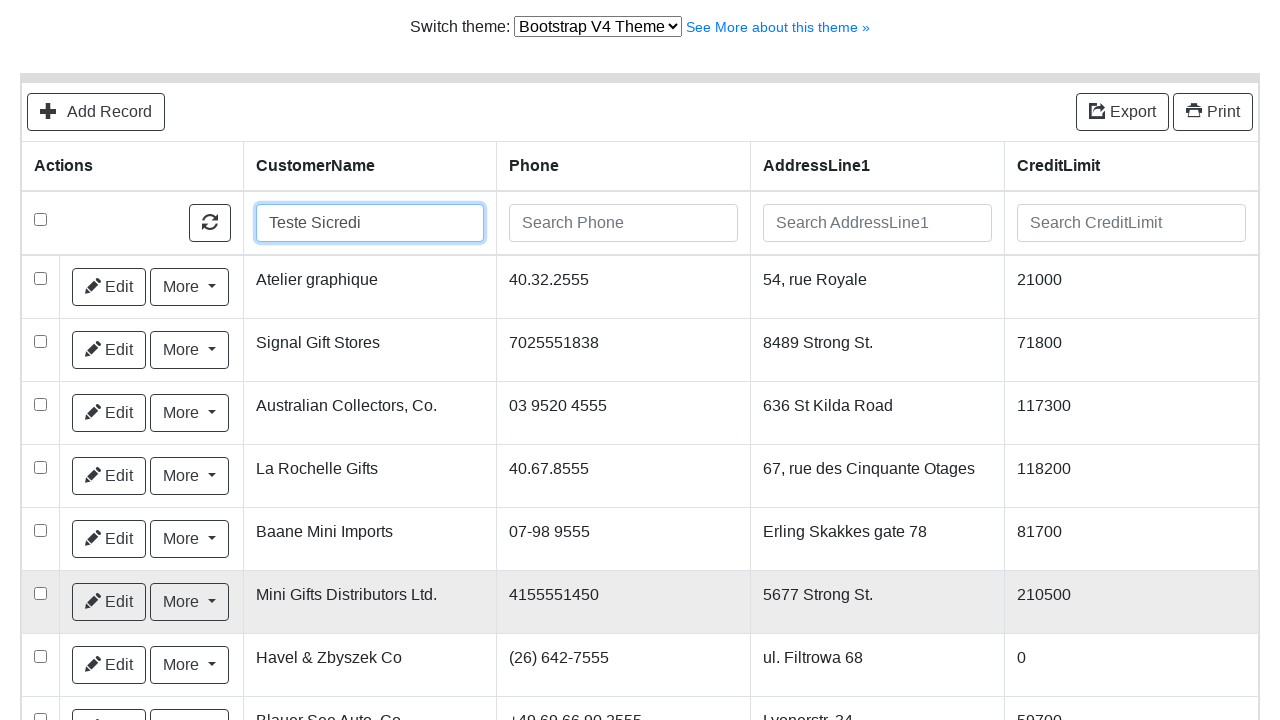

Waited for search results to load
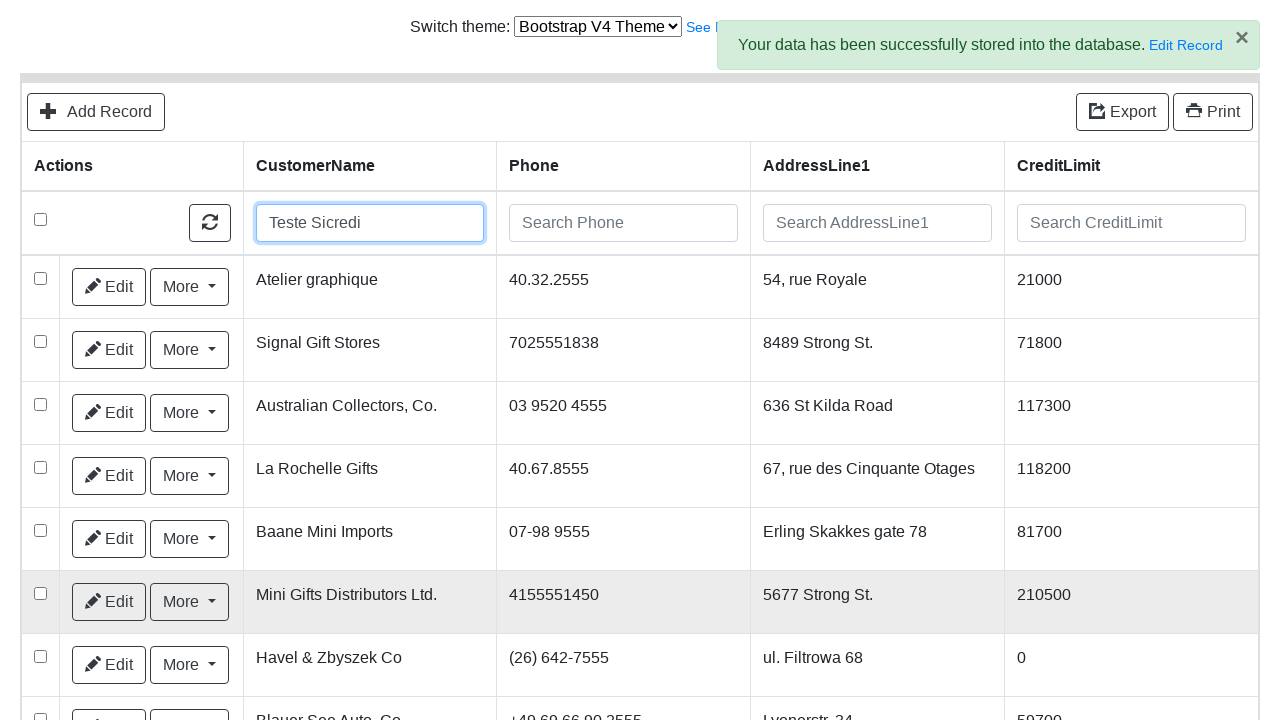

Selected the customer record by clicking checkbox at (40, 278) on .select-row
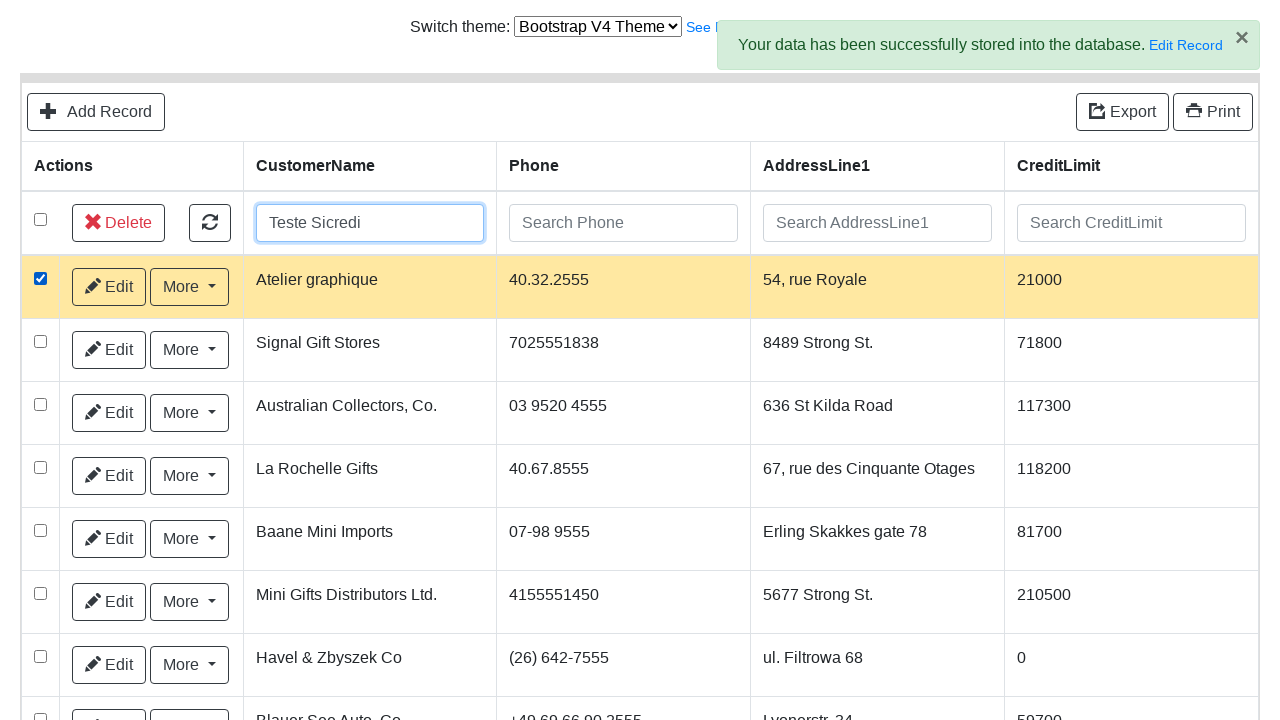

Clicked delete selected button to initiate deletion at (118, 223) on a.delete-selected-button
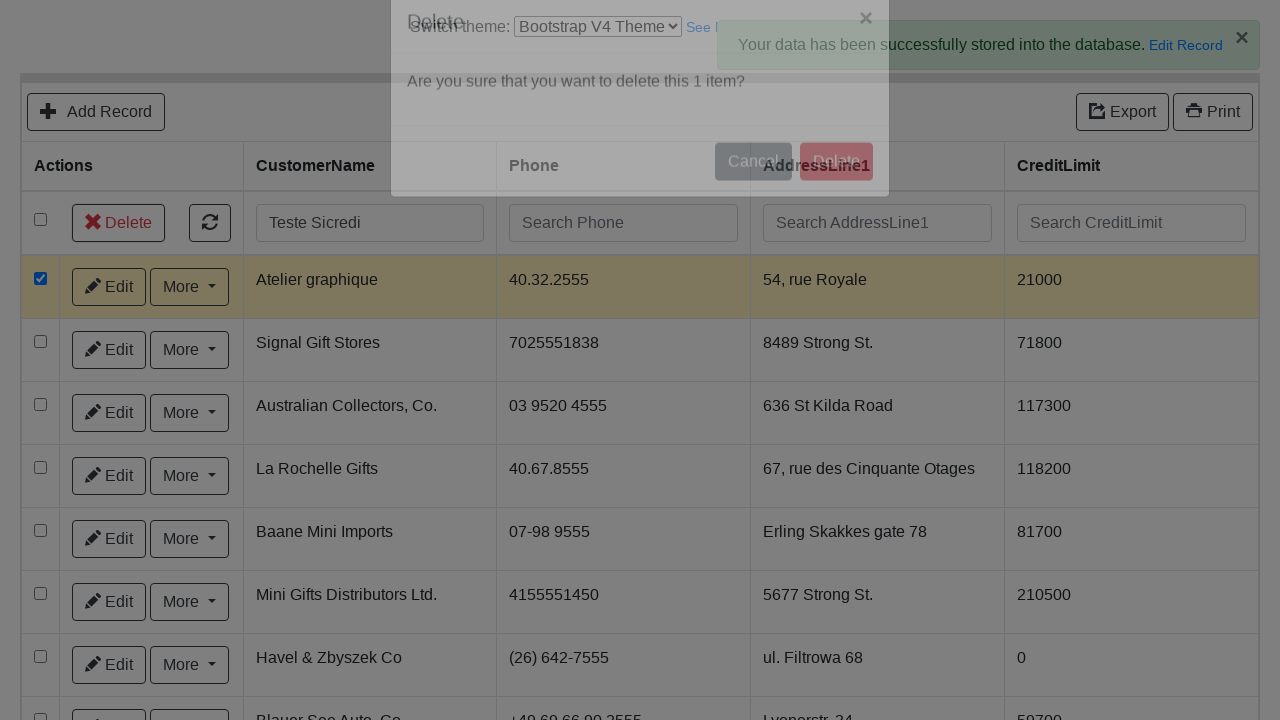

Delete confirmation dialog appeared
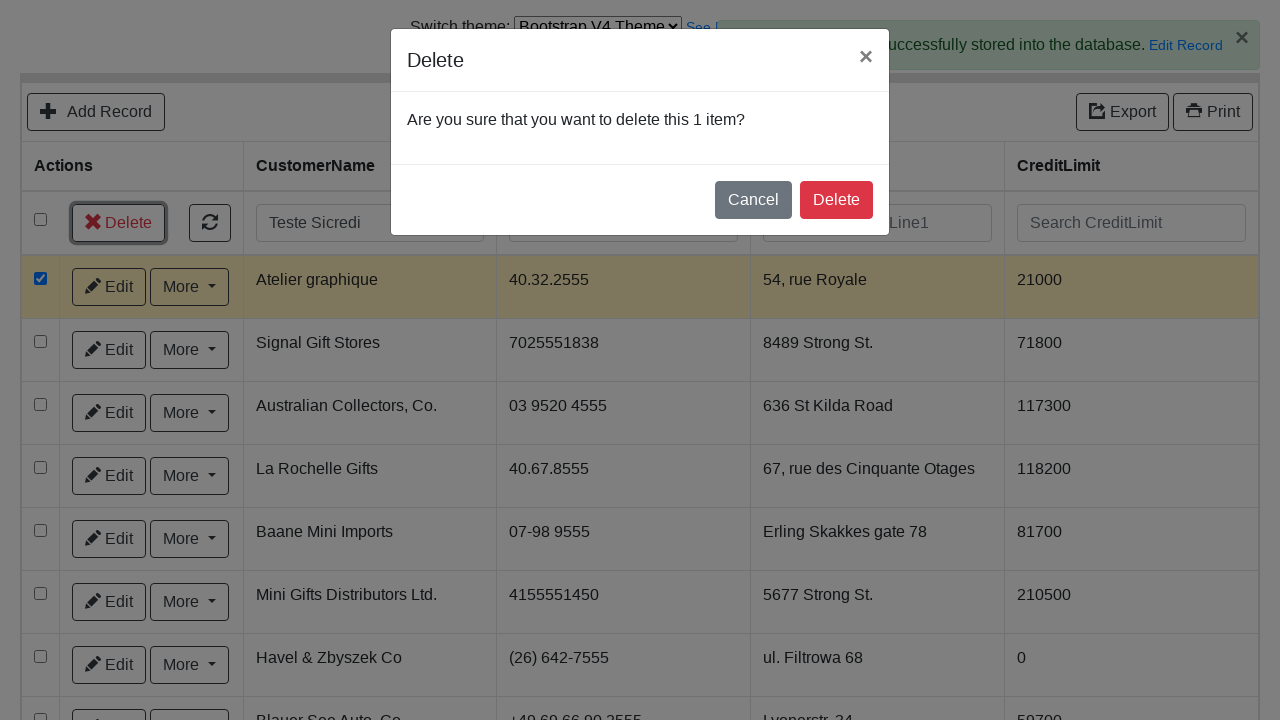

Confirmed deletion by clicking delete confirmation button at (836, 200) on button.delete-multiple-confirmation-button
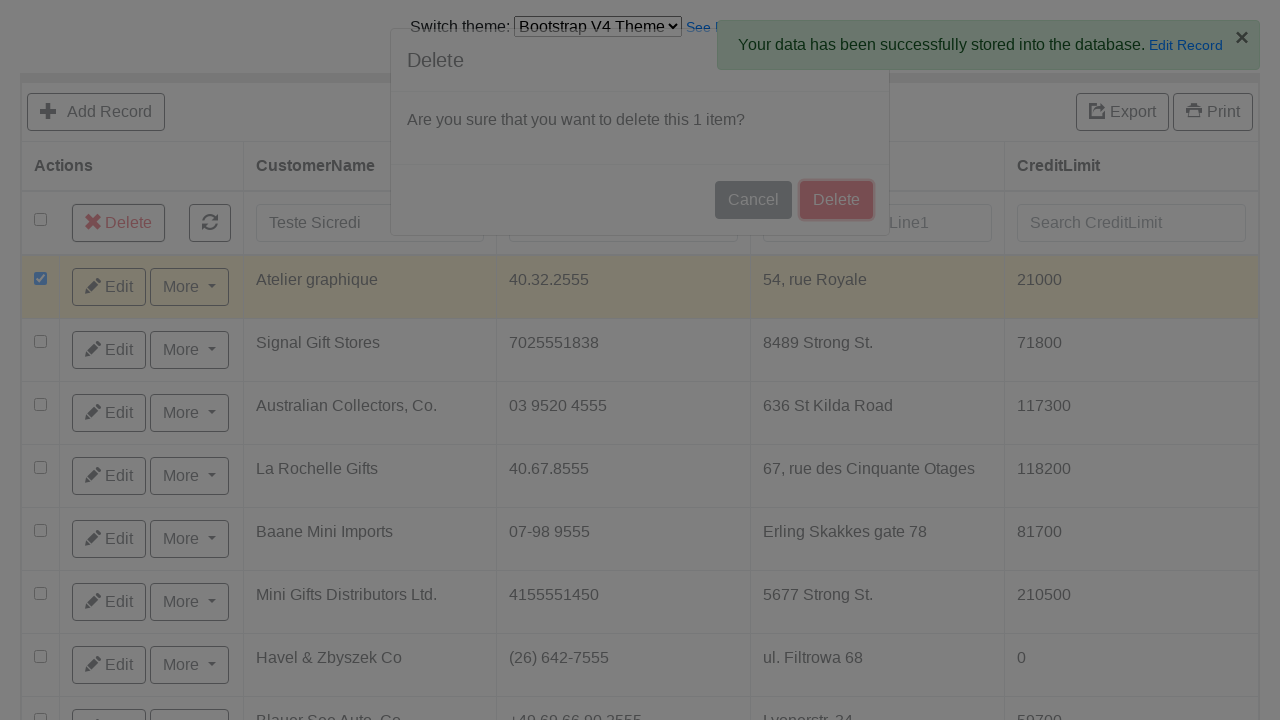

Deletion completed and page reloaded
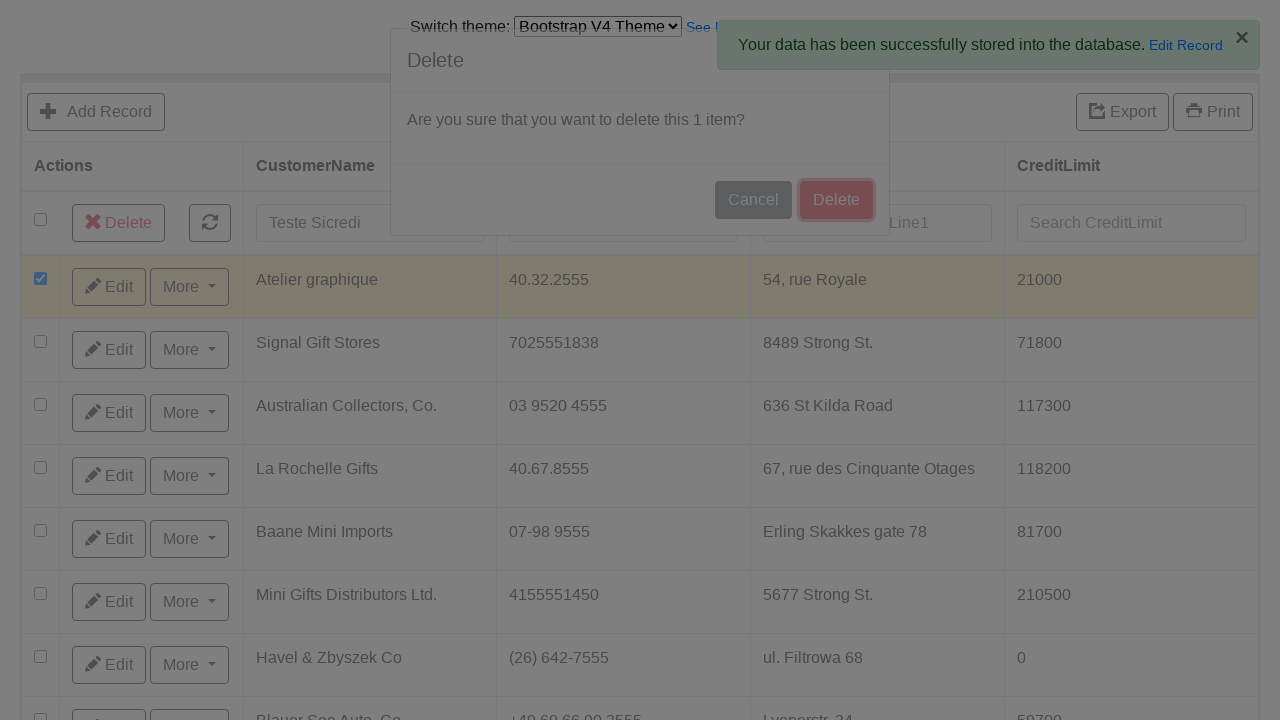

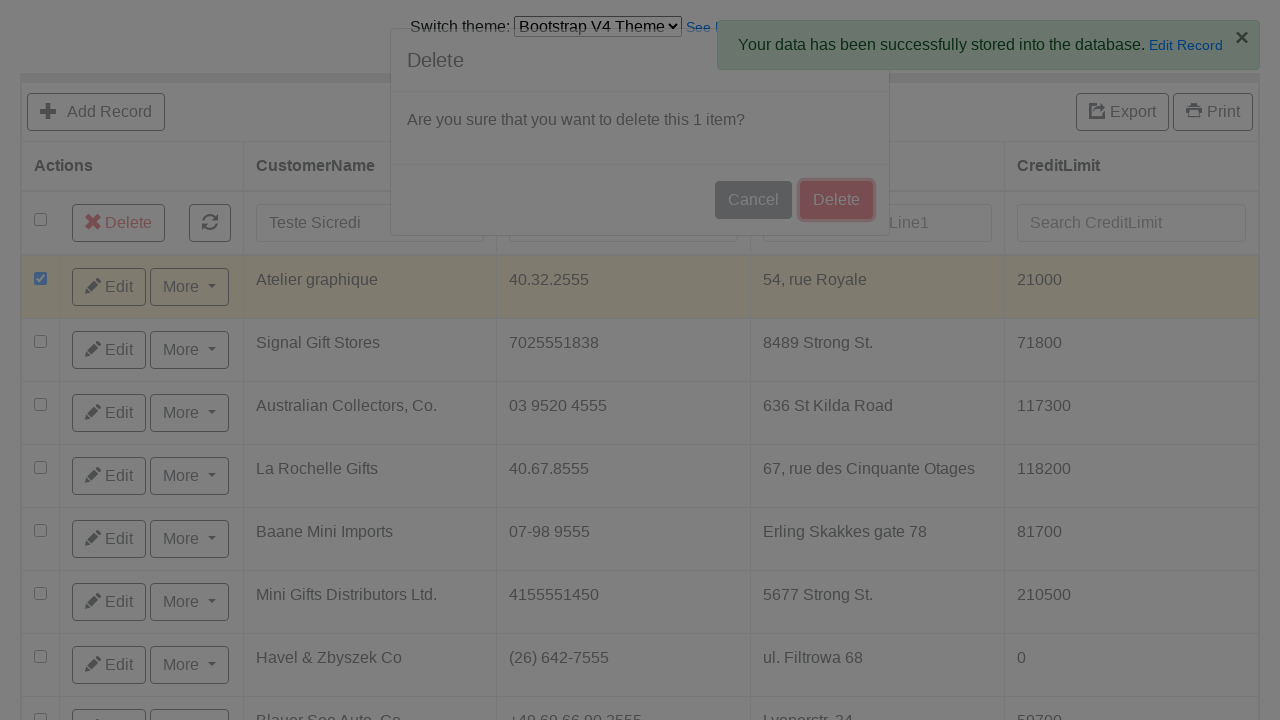